Tests adding 3 notes, checking one as complete, and verifying the active notes counter shows 2

Starting URL: https://nikell97.github.io/frontend-assignment-notepad/

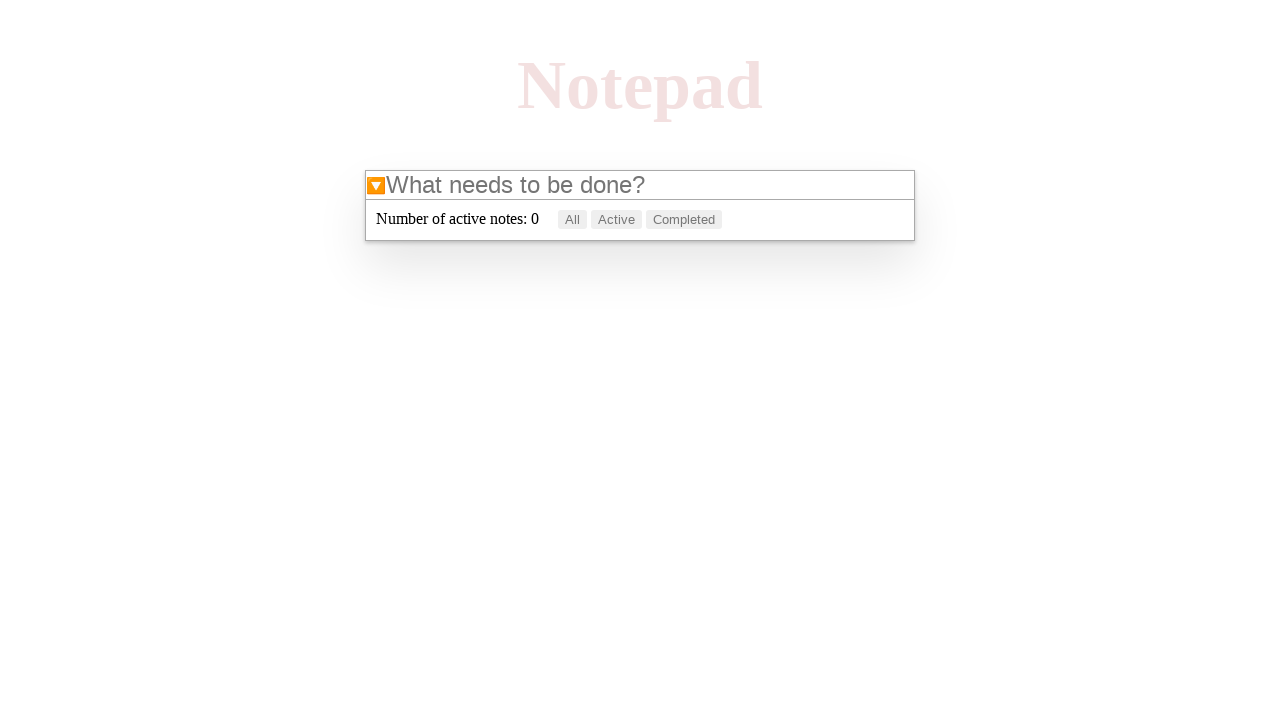

Filled first note input with 'a' on internal:attr=[placeholder="What needs to be done?"i]
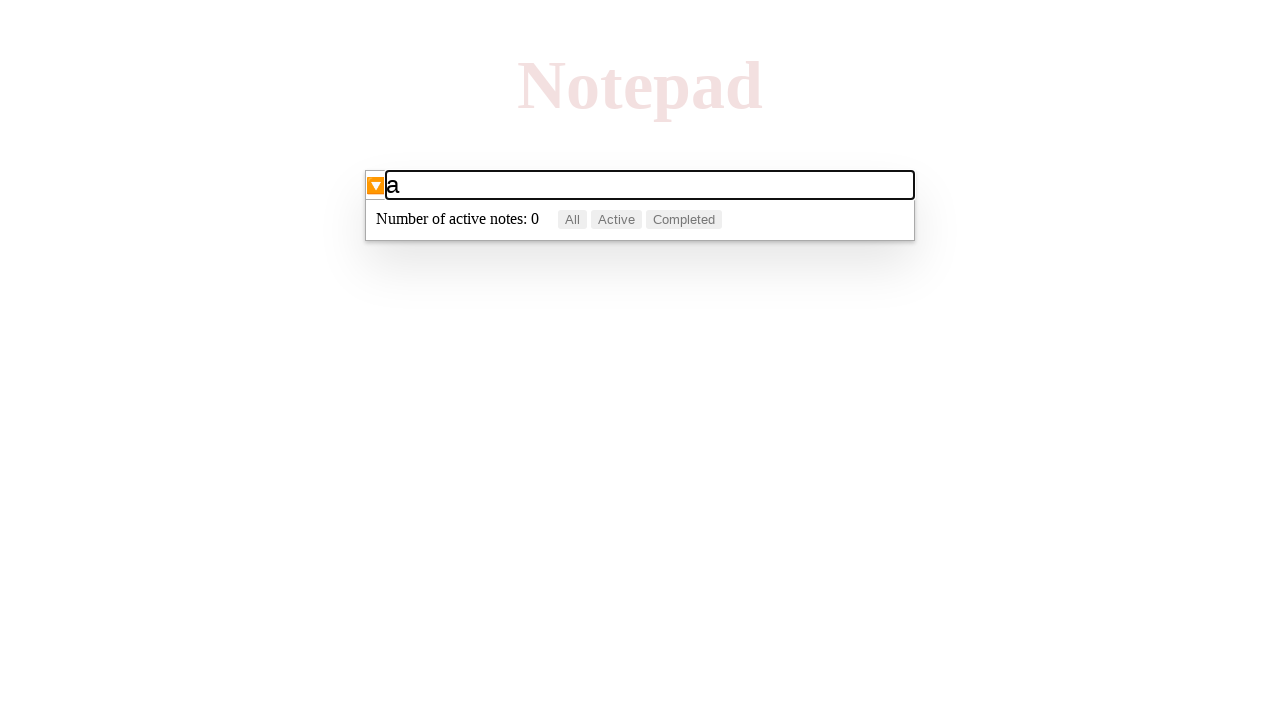

Pressed Enter to create first note on internal:attr=[placeholder="What needs to be done?"i]
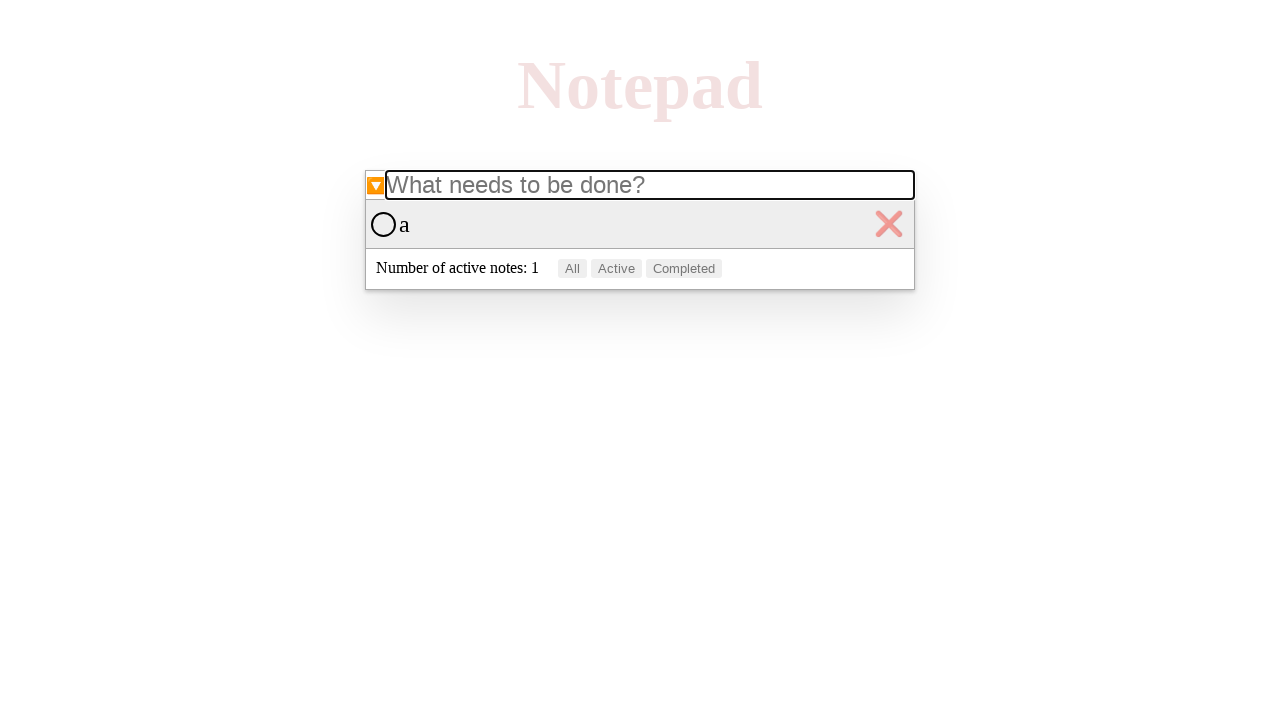

First note appeared in note list
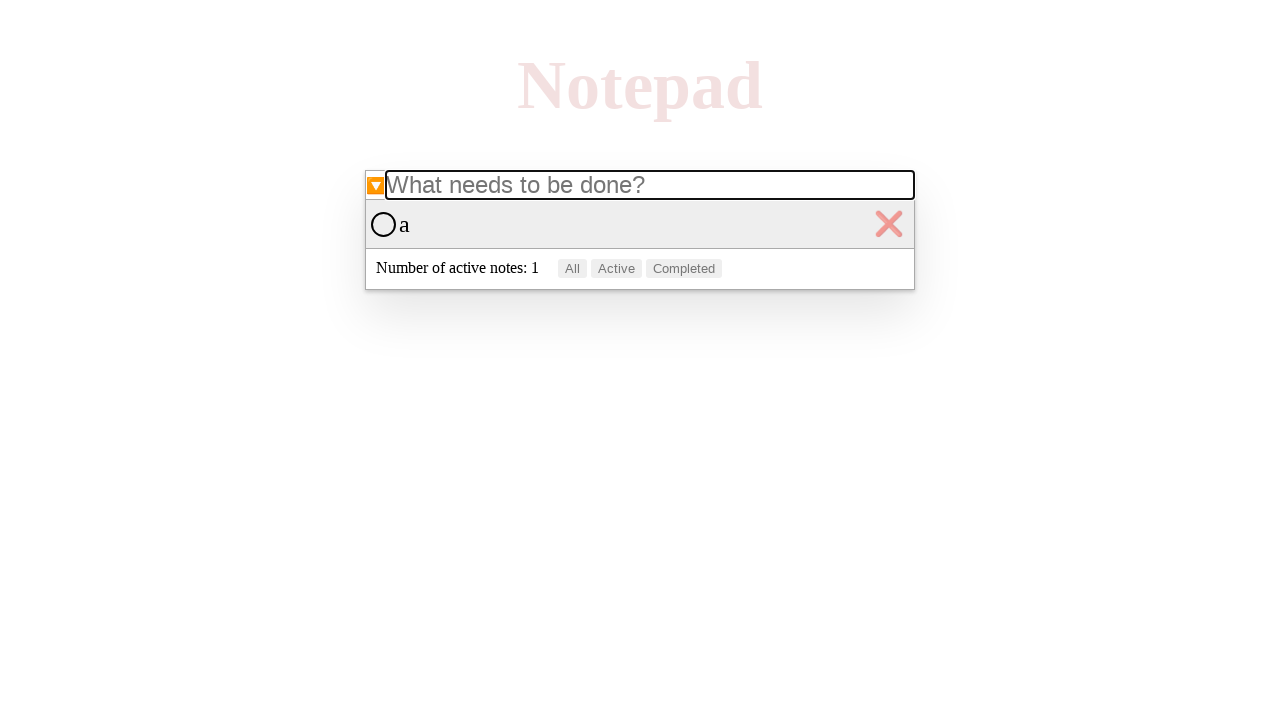

Checked first note as complete at (384, 224) on .note-list > :nth-child(1) > :nth-child(1)
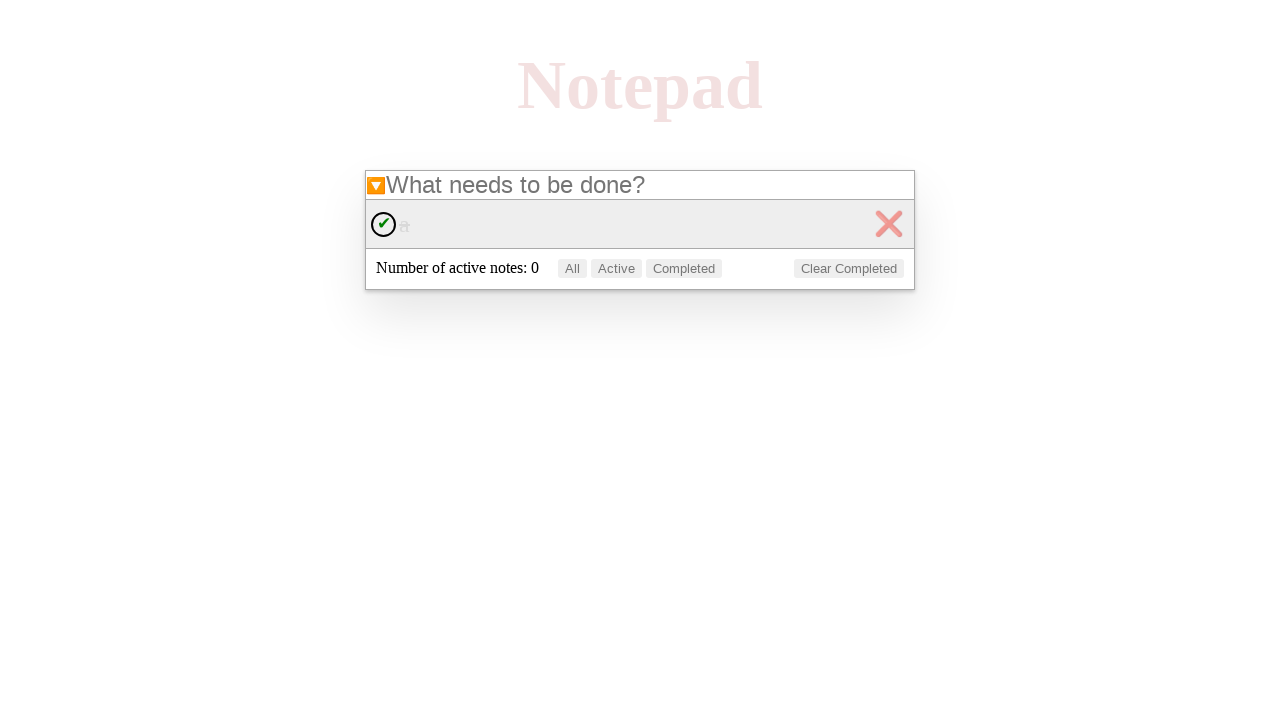

Filled second note input with 'b' on internal:attr=[placeholder="What needs to be done?"i]
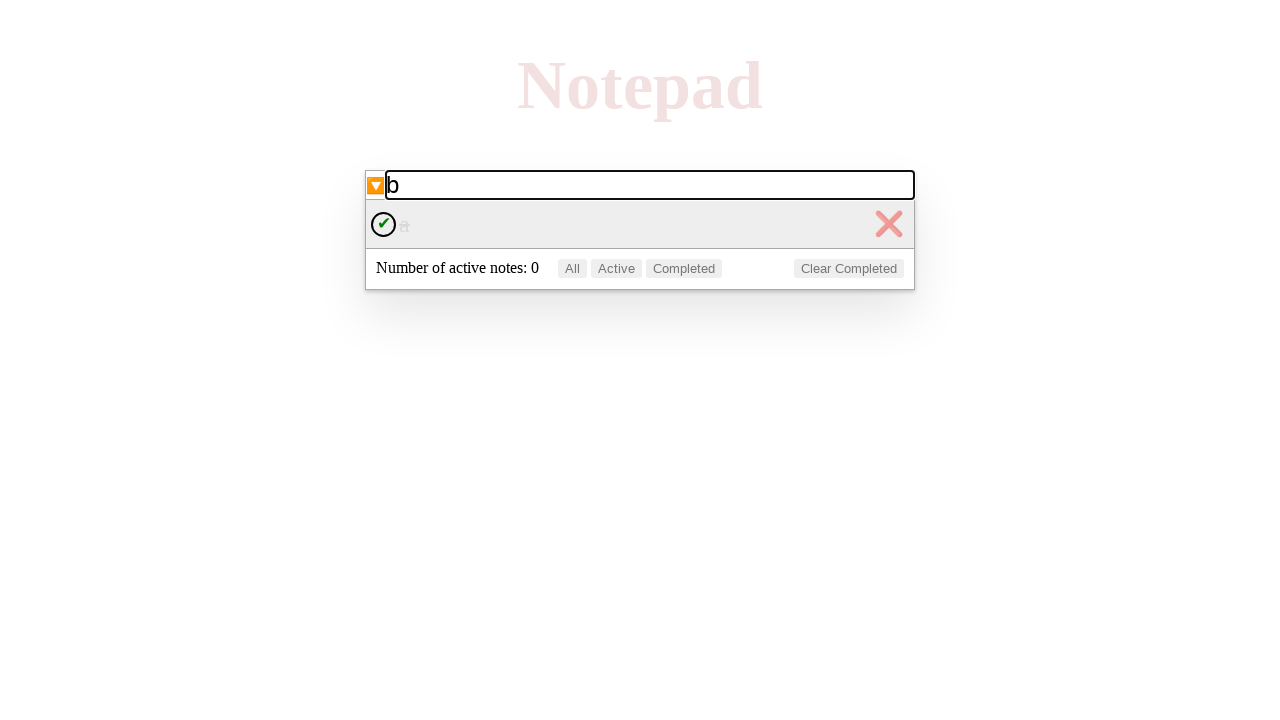

Pressed Enter to create second note on internal:attr=[placeholder="What needs to be done?"i]
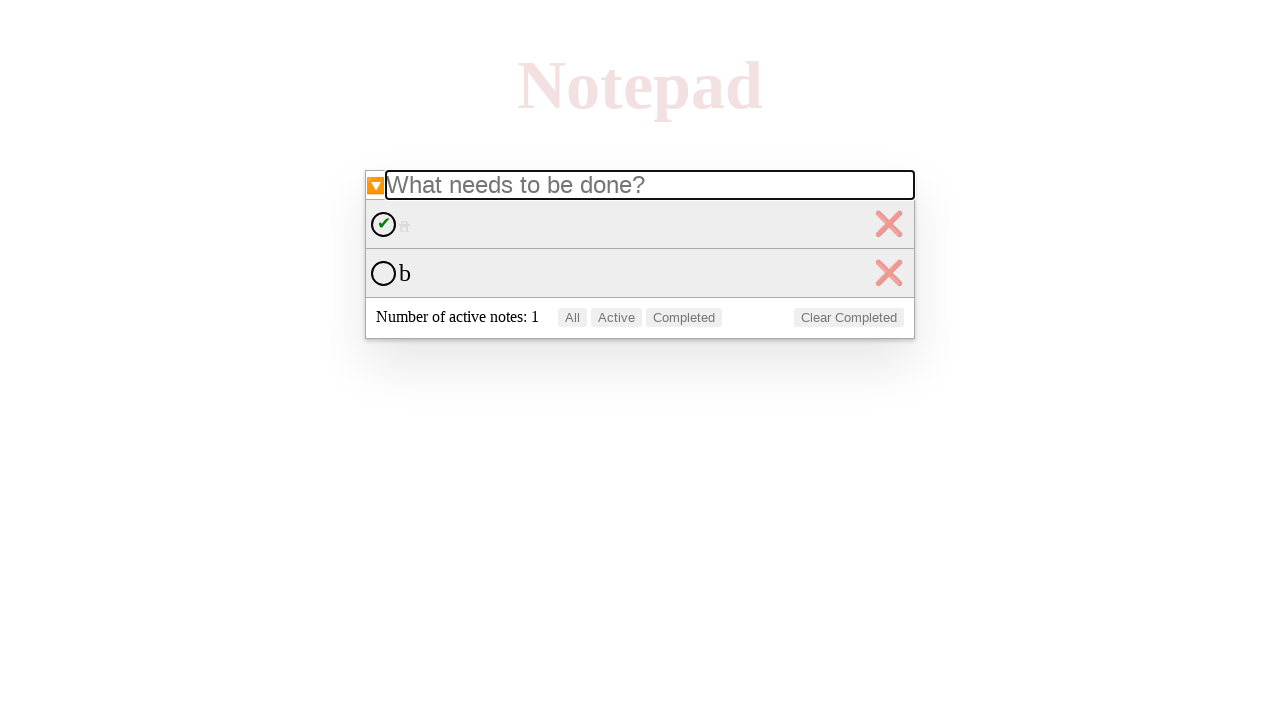

Filled third note input with 'c' on internal:attr=[placeholder="What needs to be done?"i]
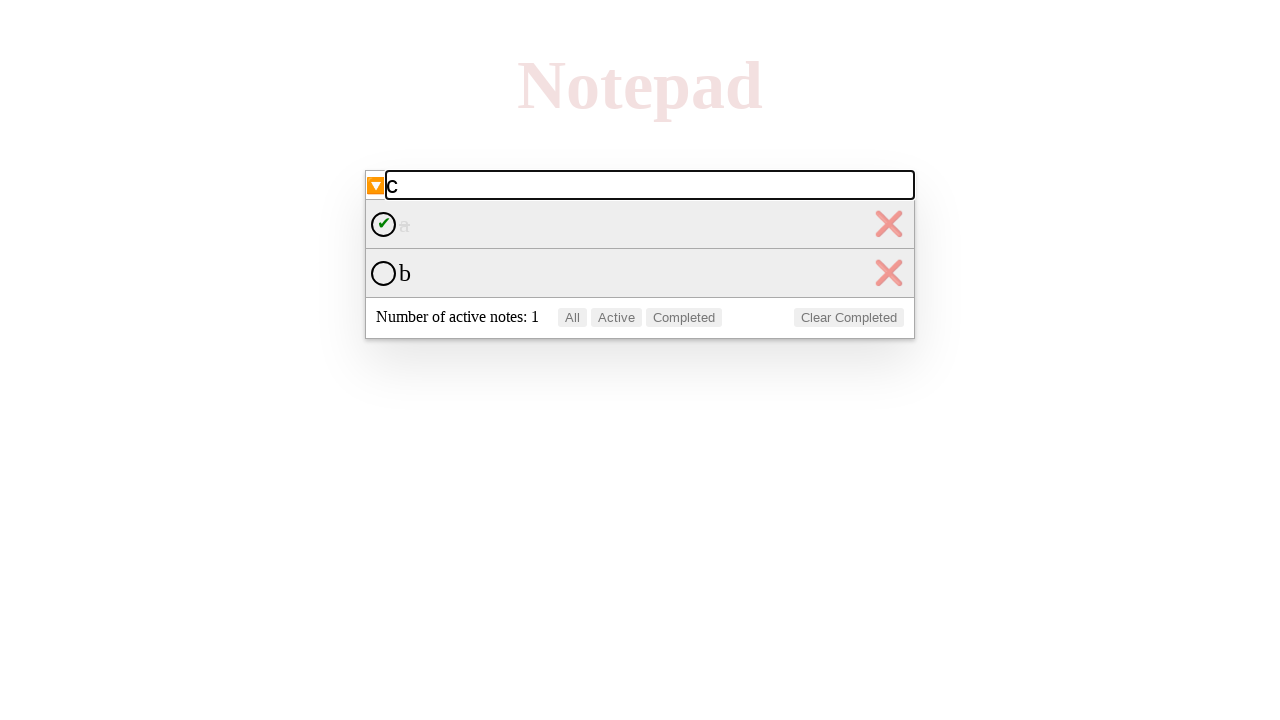

Pressed Enter to create third note on internal:attr=[placeholder="What needs to be done?"i]
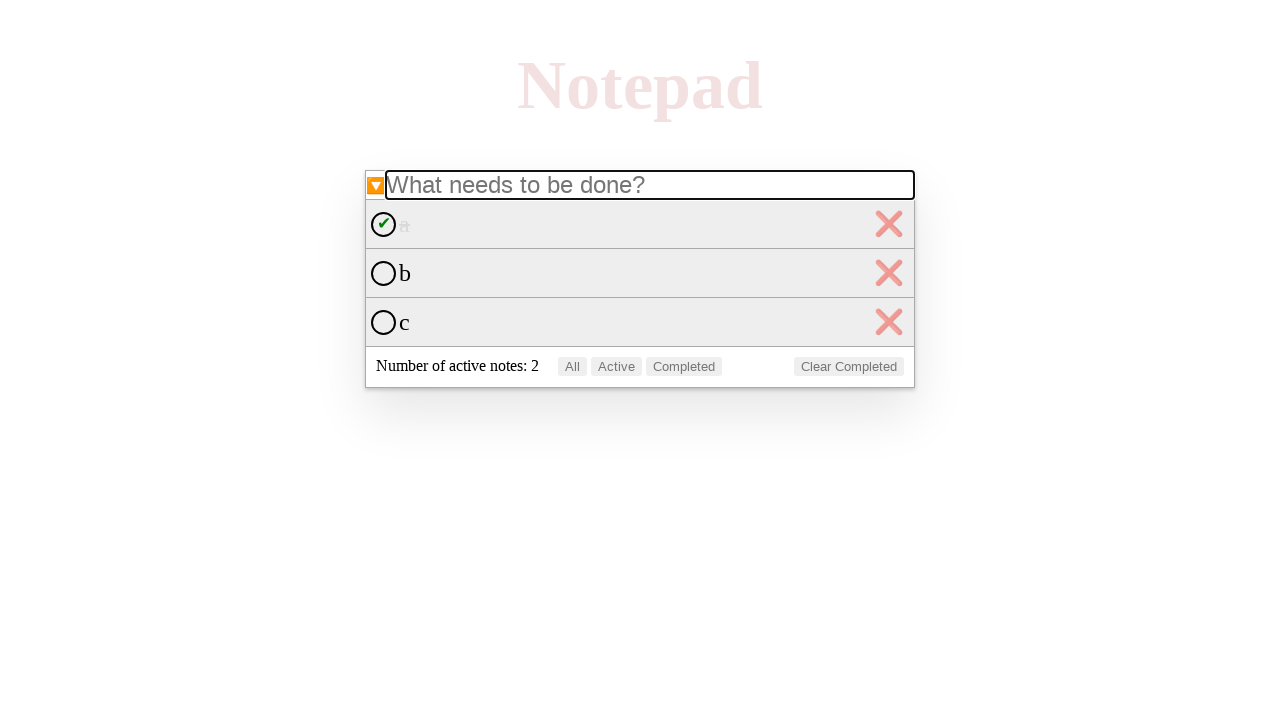

Active notes counter element loaded - test complete with 2 active notes
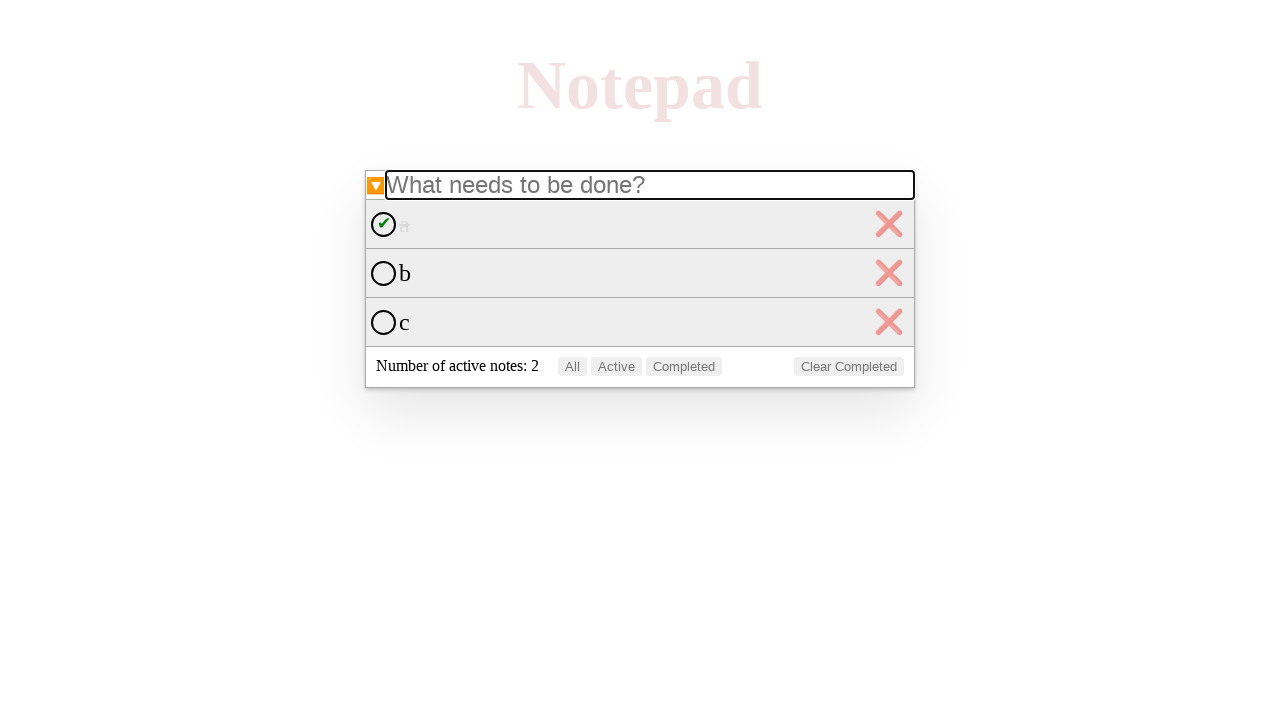

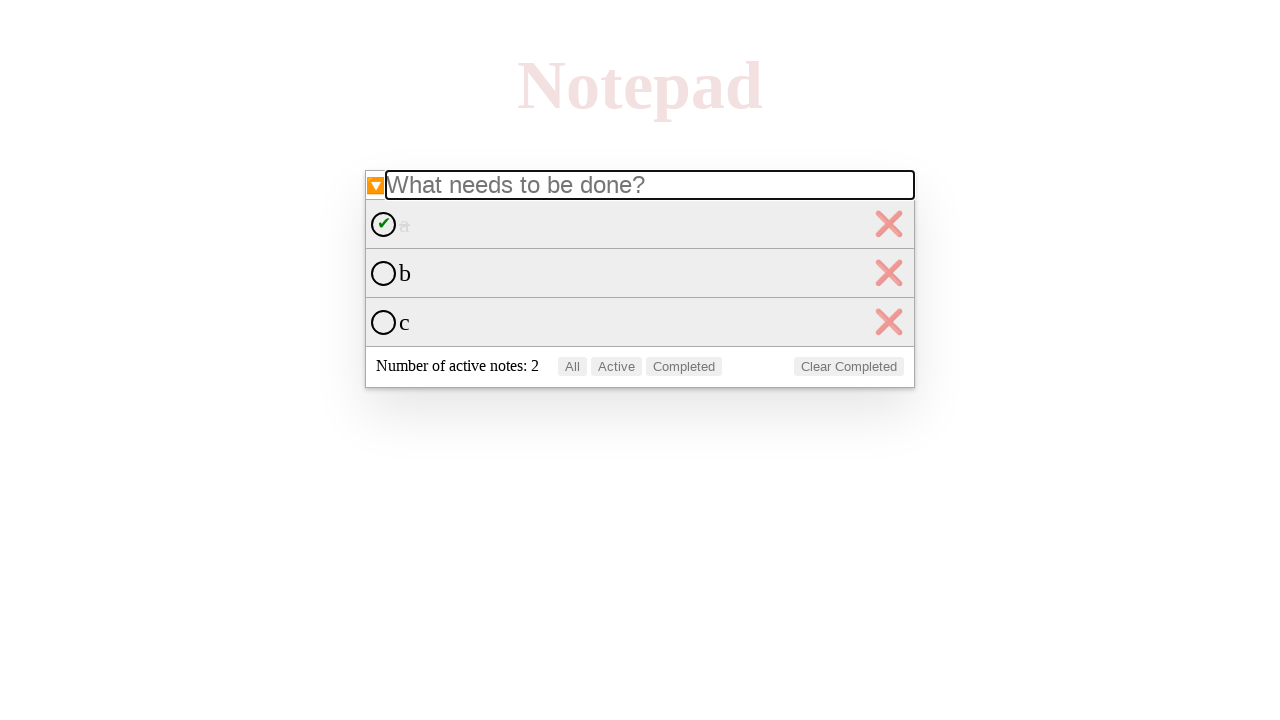